Navigates to the PHP Travels demo page and retrieves the page title

Starting URL: https://phptravels.com/demo

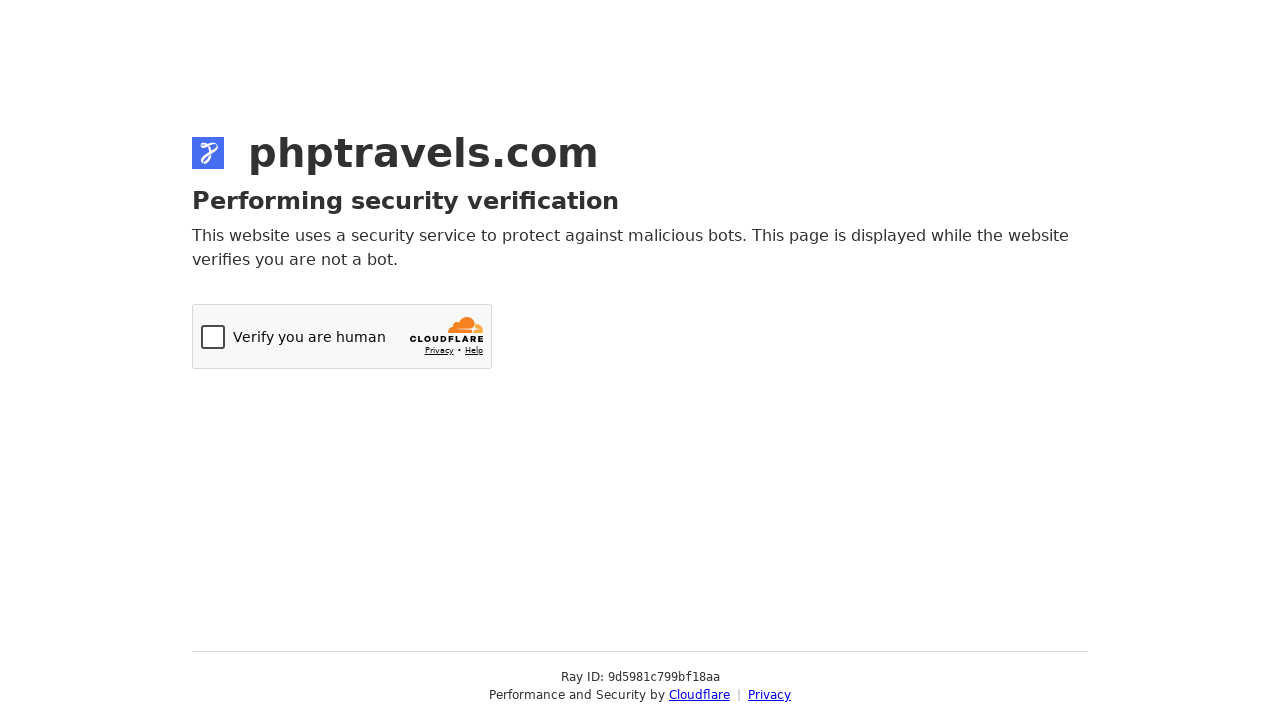

Navigated to PHP Travels demo page
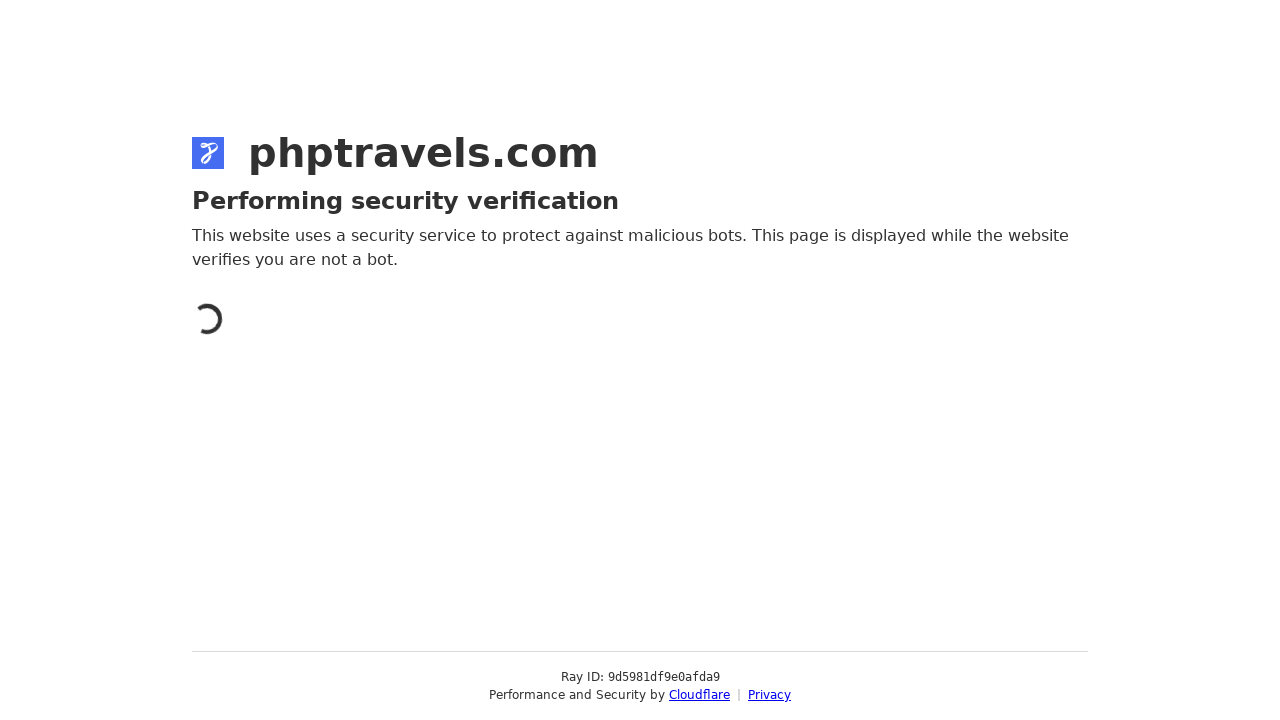

Retrieved page title: Just a moment...
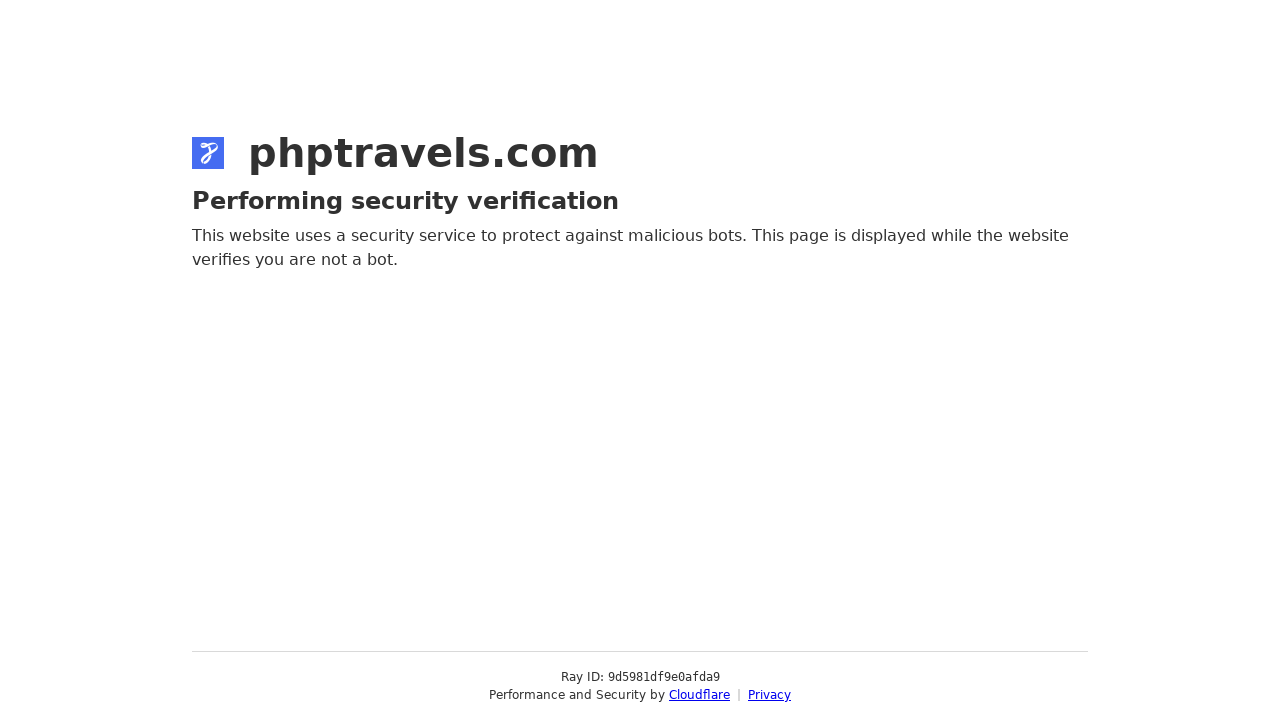

Printed page title to console
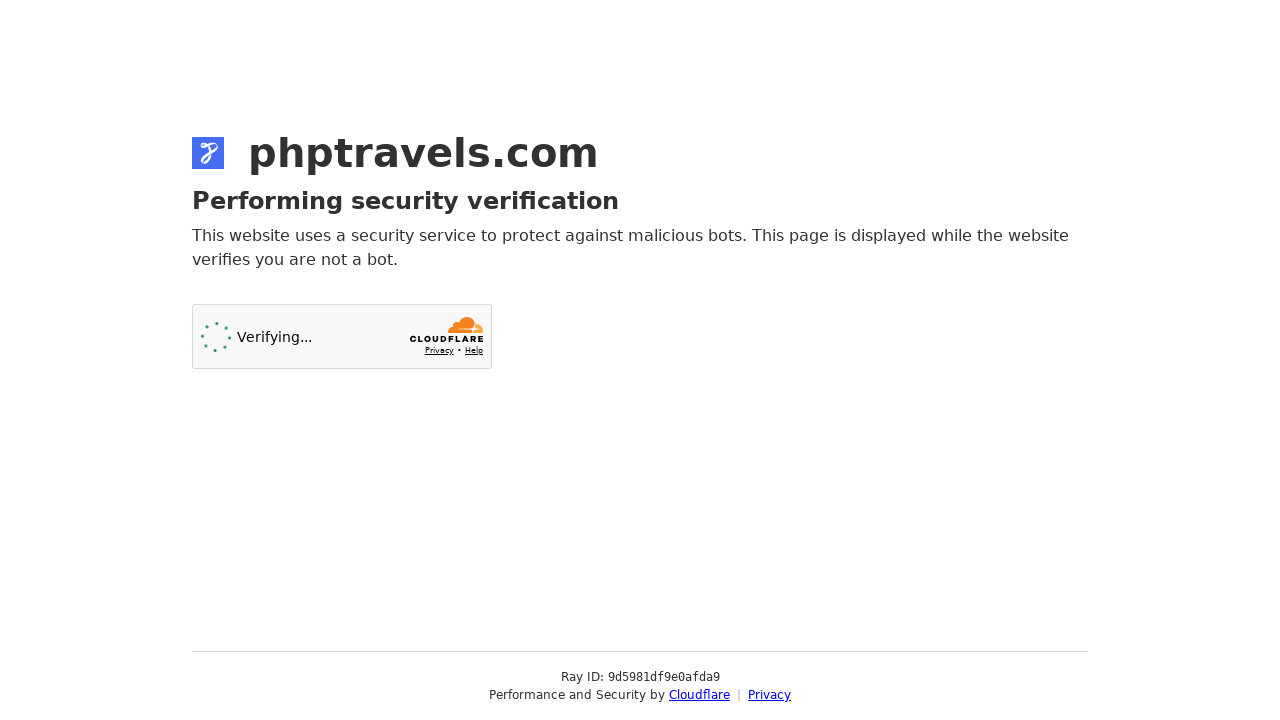

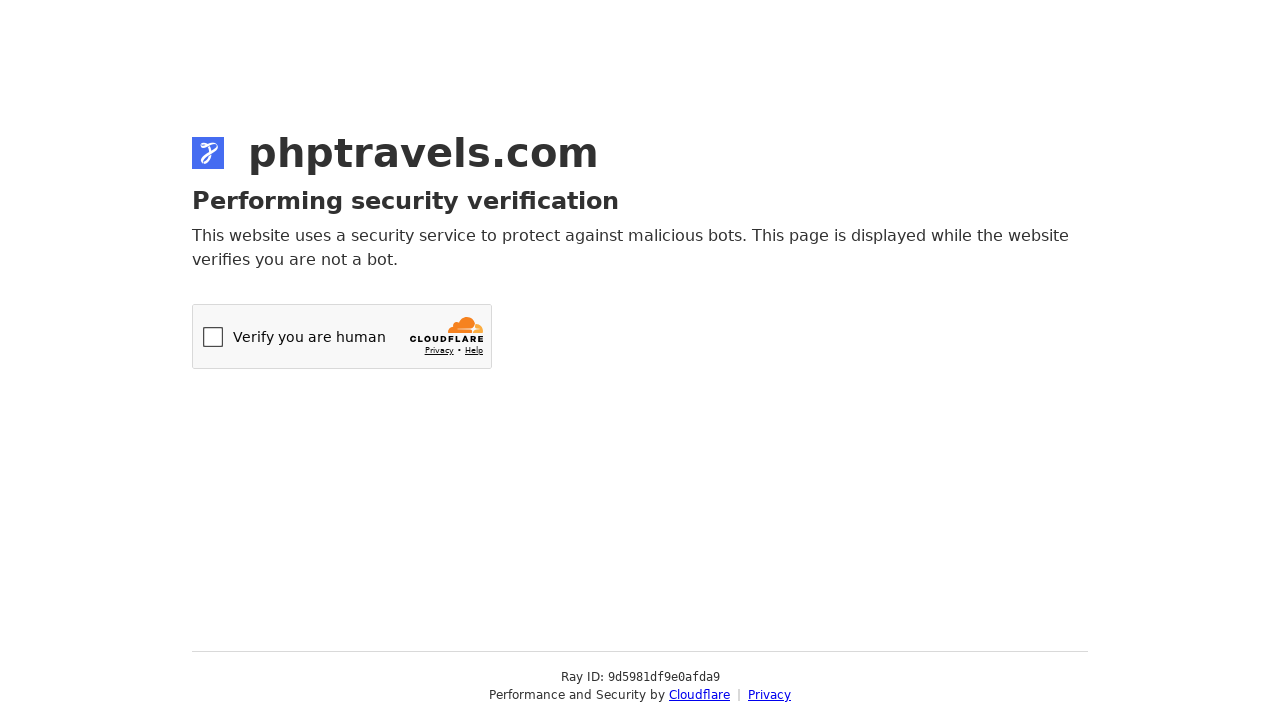